Tests adding a new customer to the banking application, then navigates to customer list and deletes the customer whose name length is closest to the average name length of all customers.

Starting URL: https://www.globalsqa.com/angularJs-protractor/BankingProject/#/manager

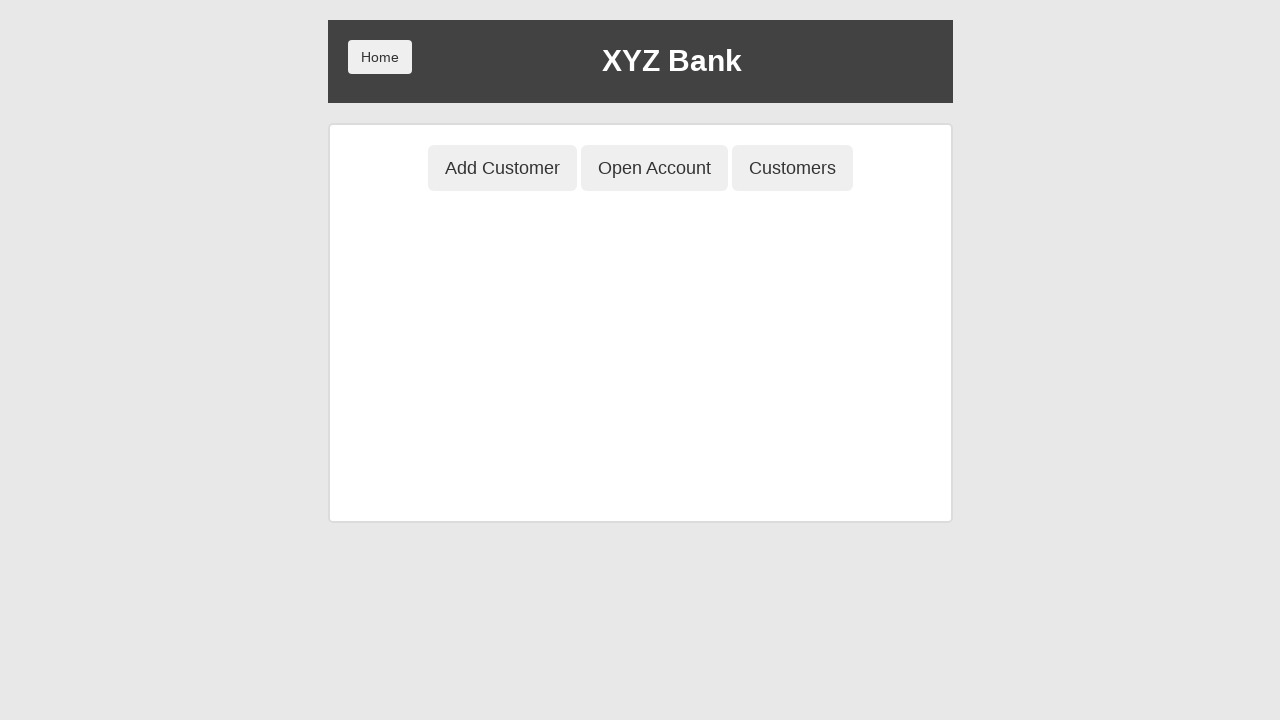

Add Customer button selector found
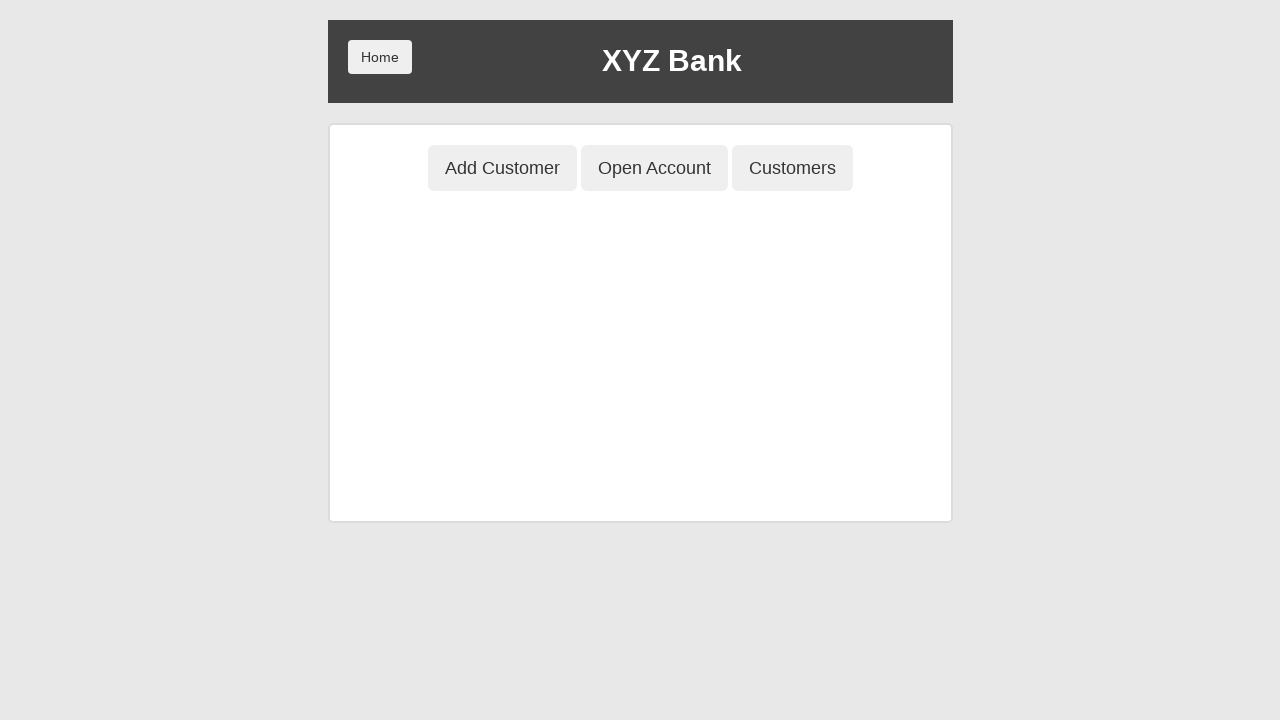

Clicked Add Customer button at (502, 168) on button[ng-click='addCust()']
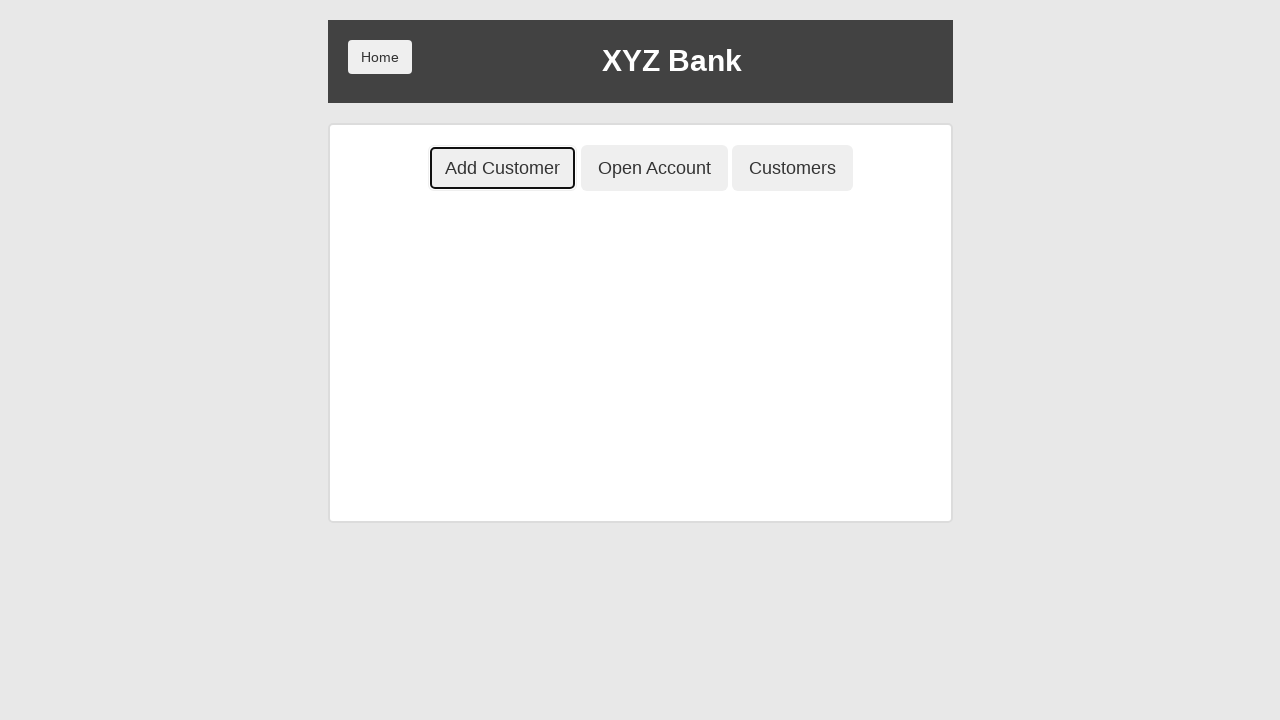

Generated random customer data: TestdveAy yTJOMMV, postal code 341635
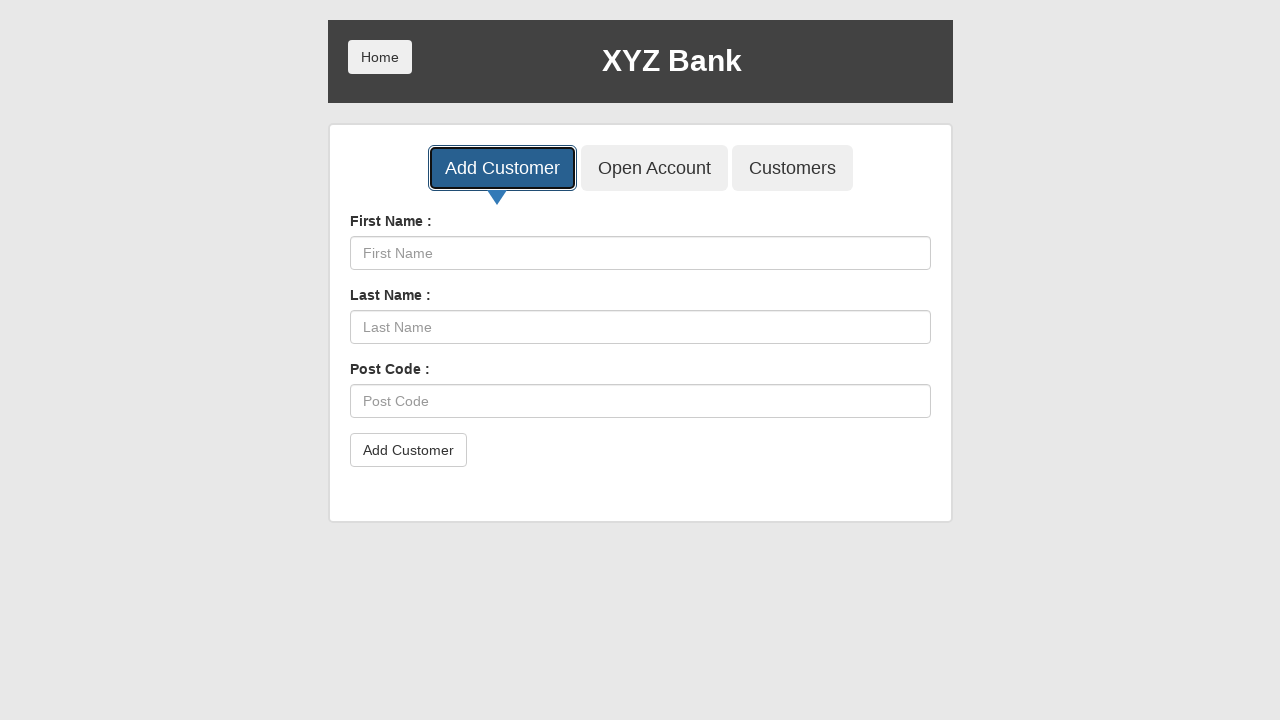

Customer form fields loaded
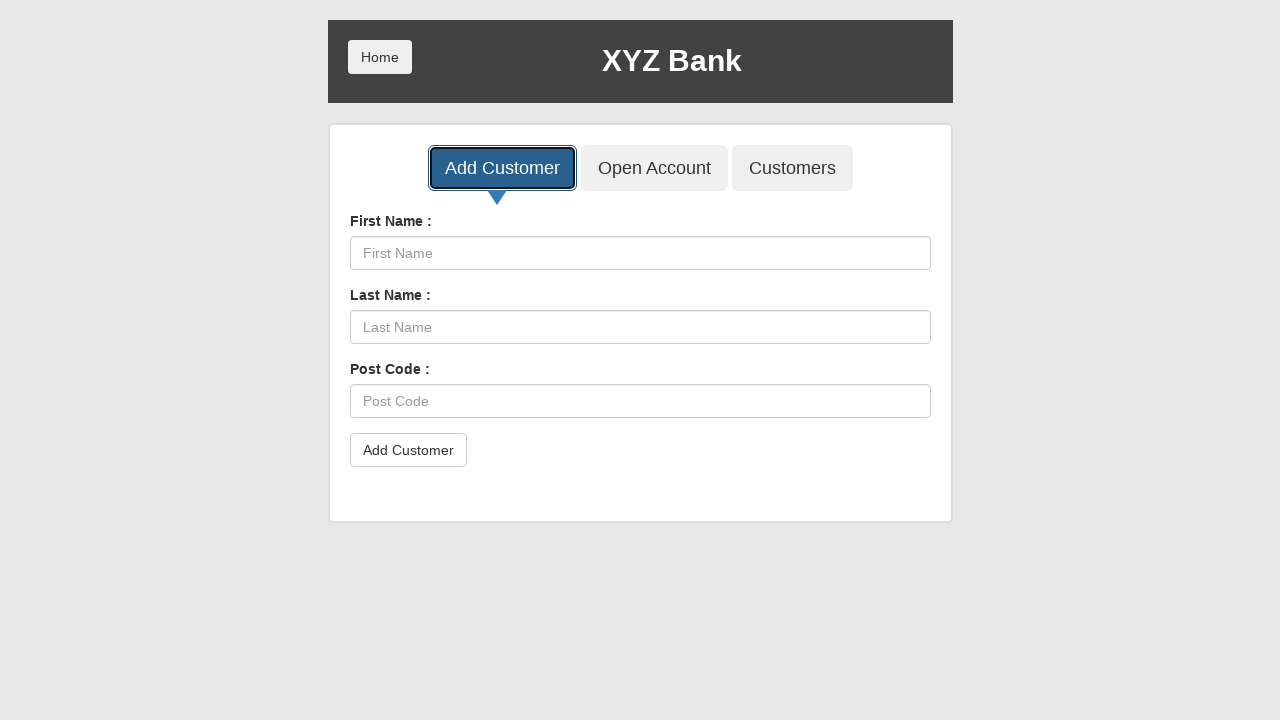

Filled postal code field with 341635 on input[ng-model='postCd']
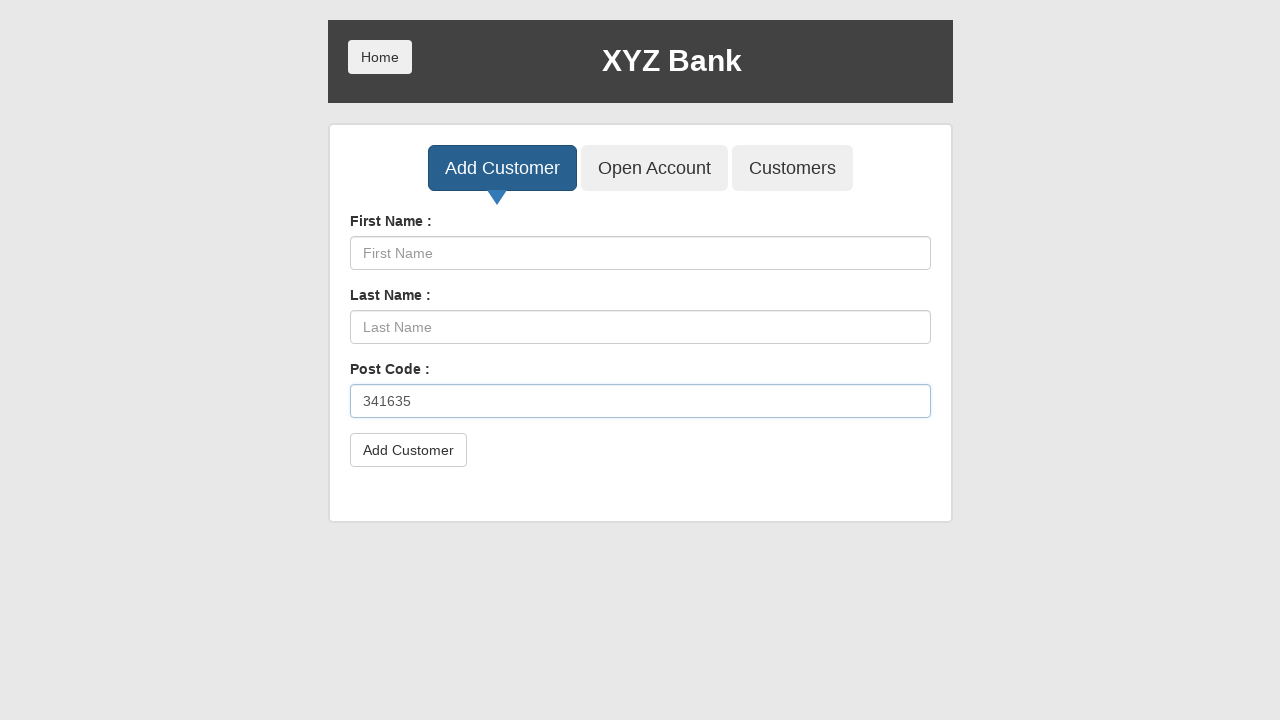

Filled first name field with TestdveAy on input[ng-model='fName']
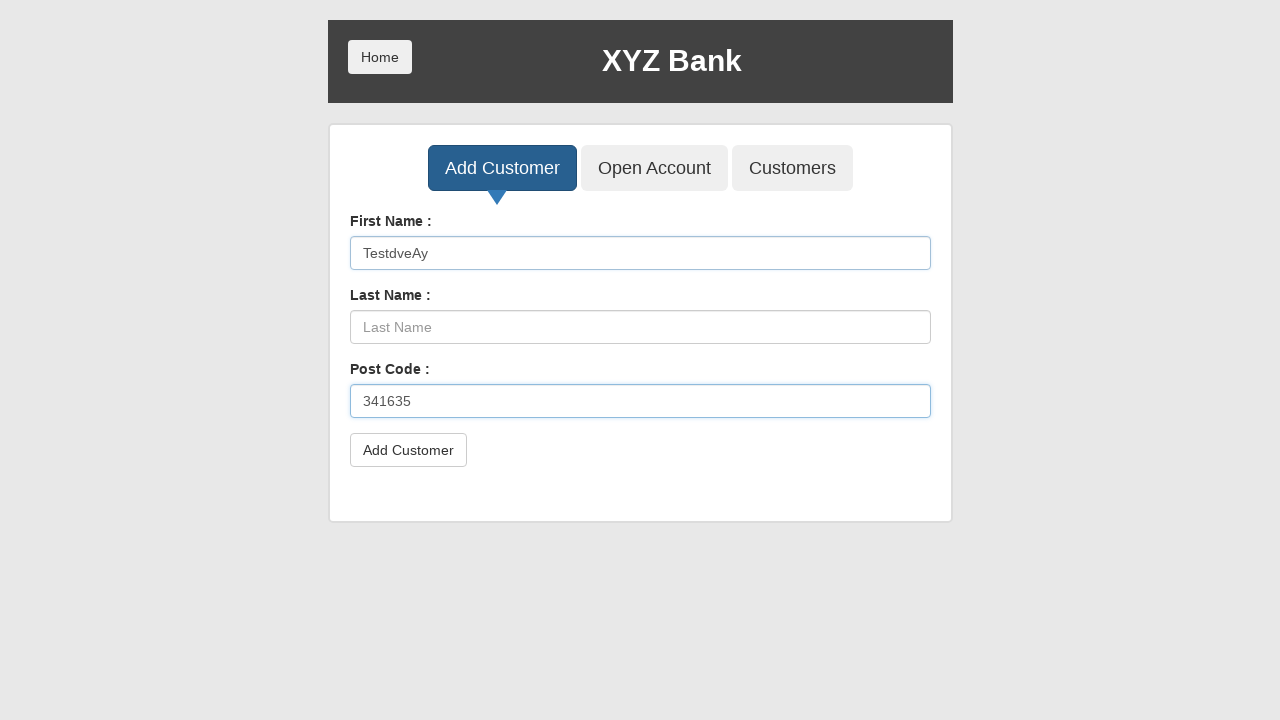

Filled last name field with yTJOMMV on input[ng-model='lName']
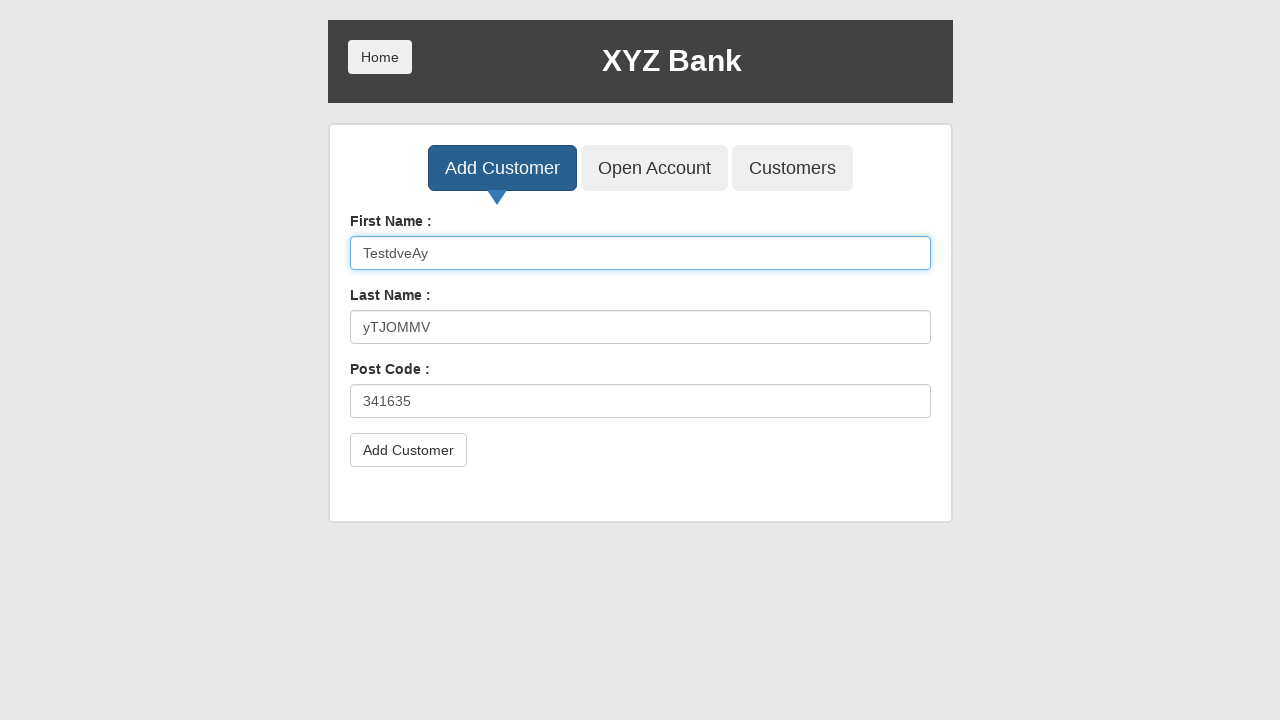

Clicked submit button to add customer at (408, 450) on button[type='submit']
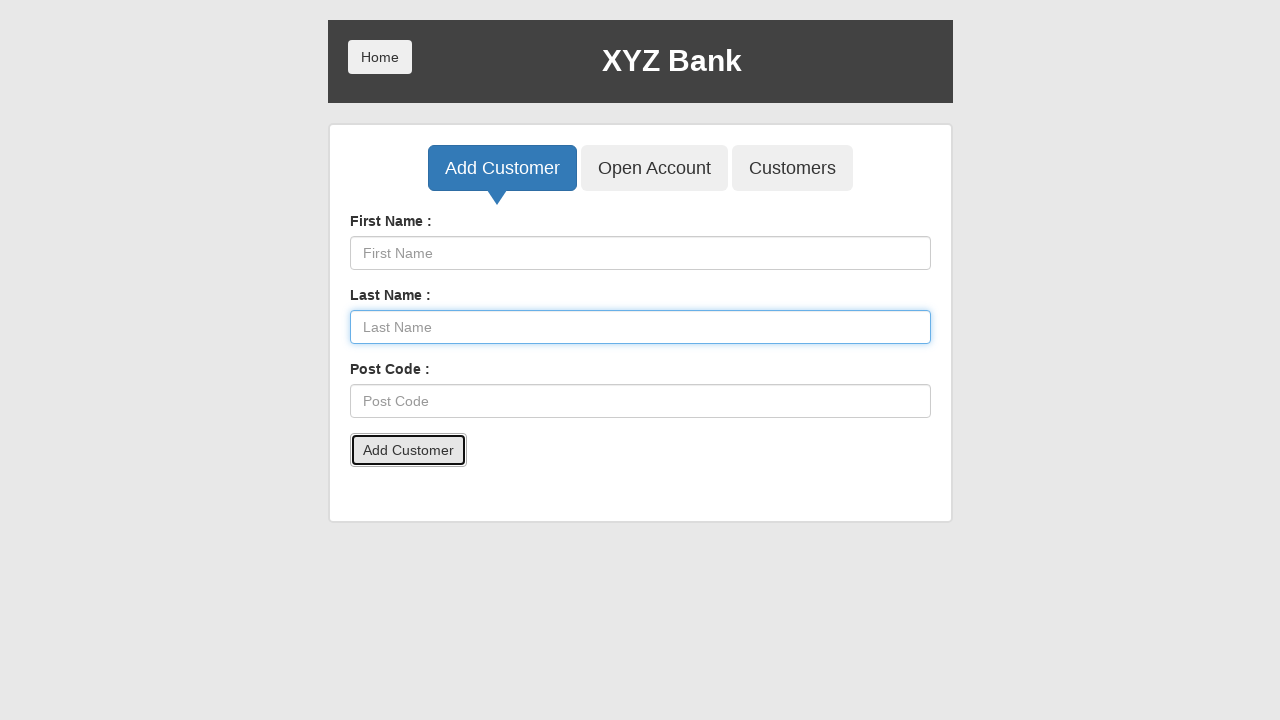

Accepted alert dialog confirming customer addition
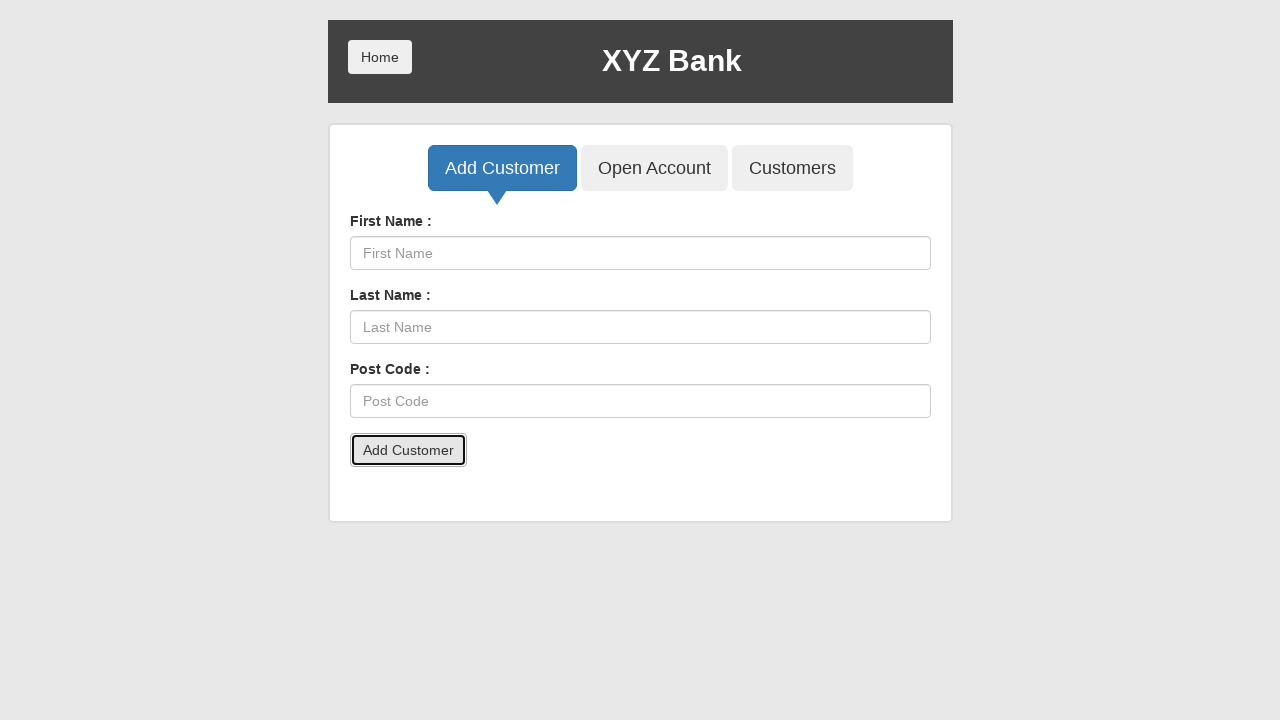

Clicked to navigate to Customers section at (792, 168) on button[ng-click='showCust()']
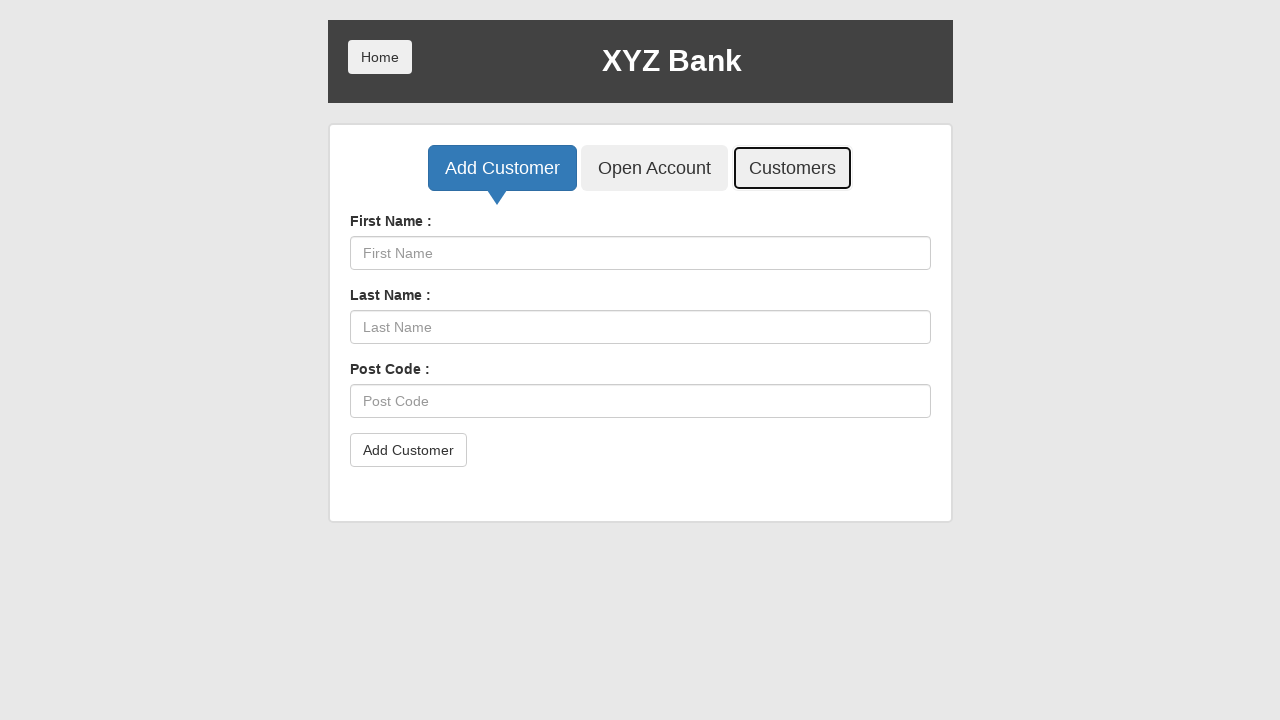

Customer list table loaded
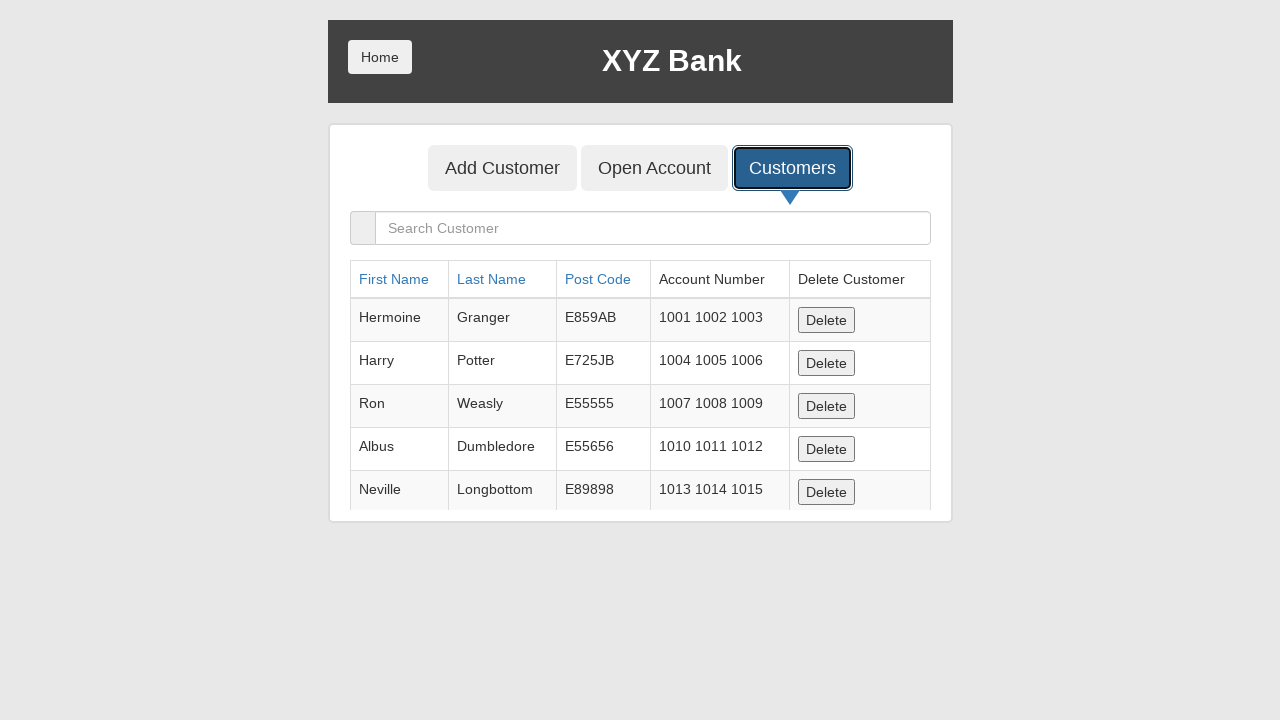

Retrieved 6 customer names from table
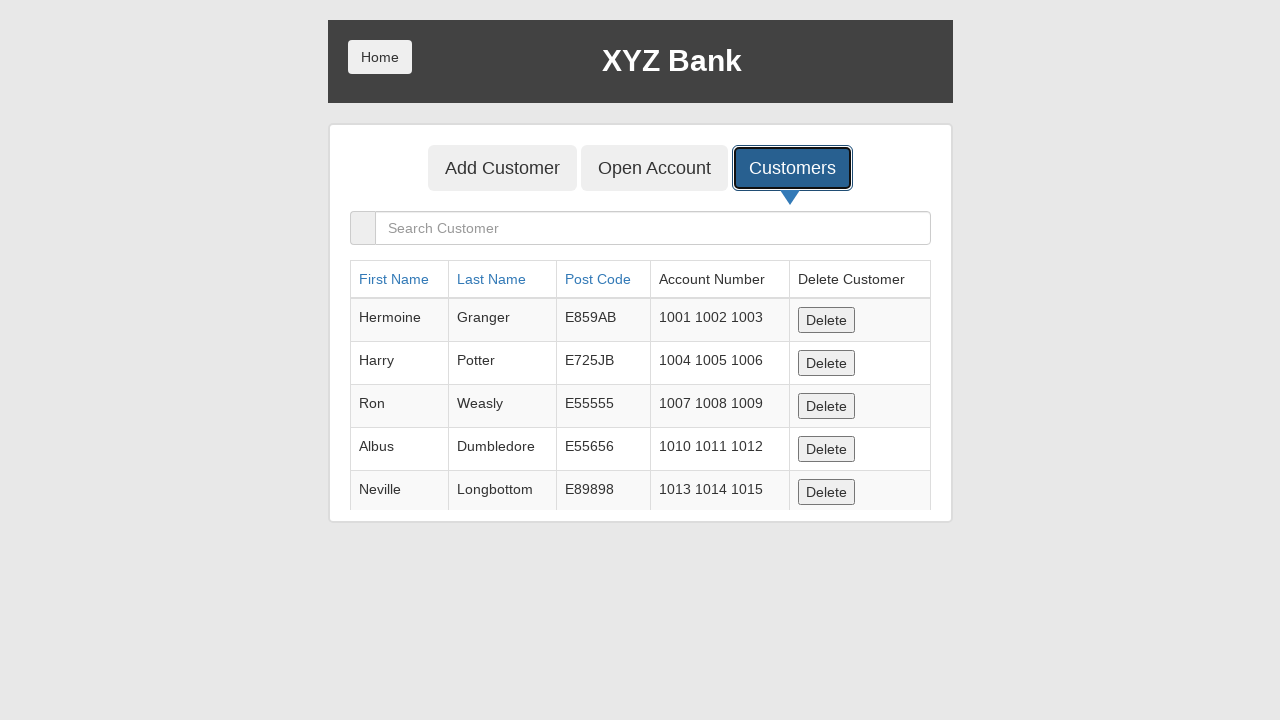

Calculated average name length: 6.17. Found closest match: 'Neville' (length 7) at index 4
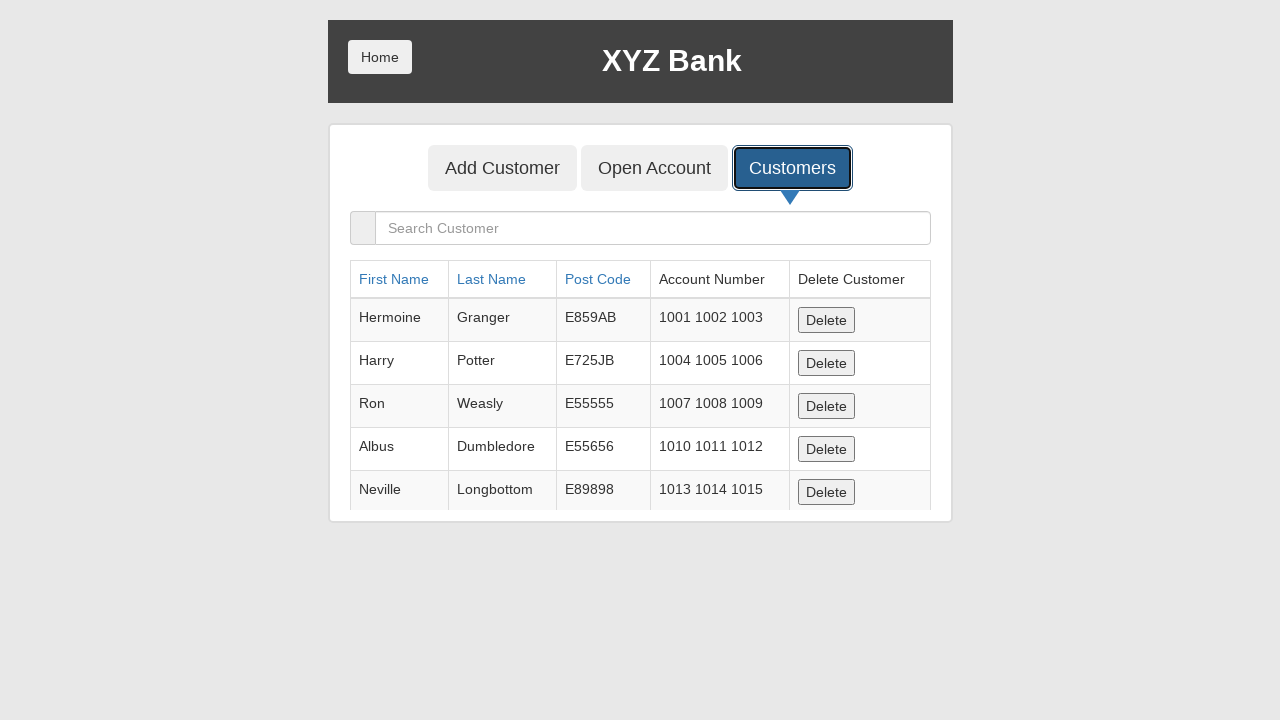

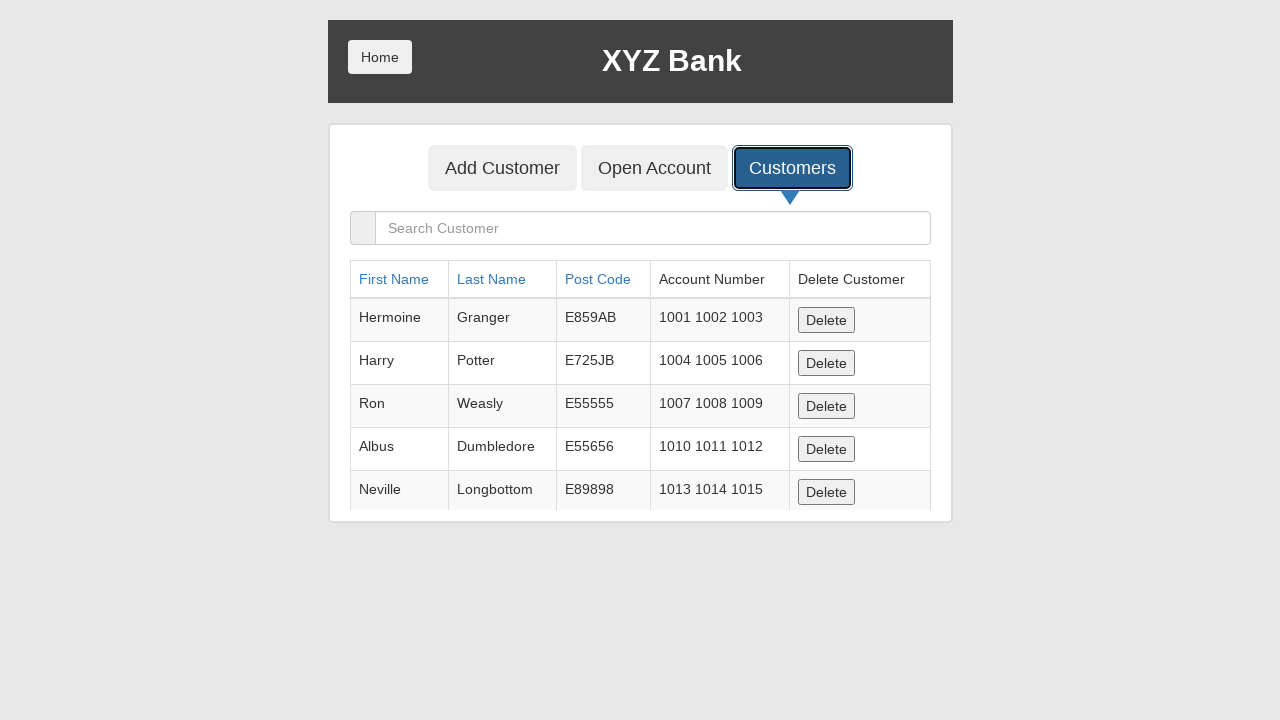